Tests moving a slider to a specific value by clicking on it and using arrow keys to adjust the position

Starting URL: https://demoqa.com/slider

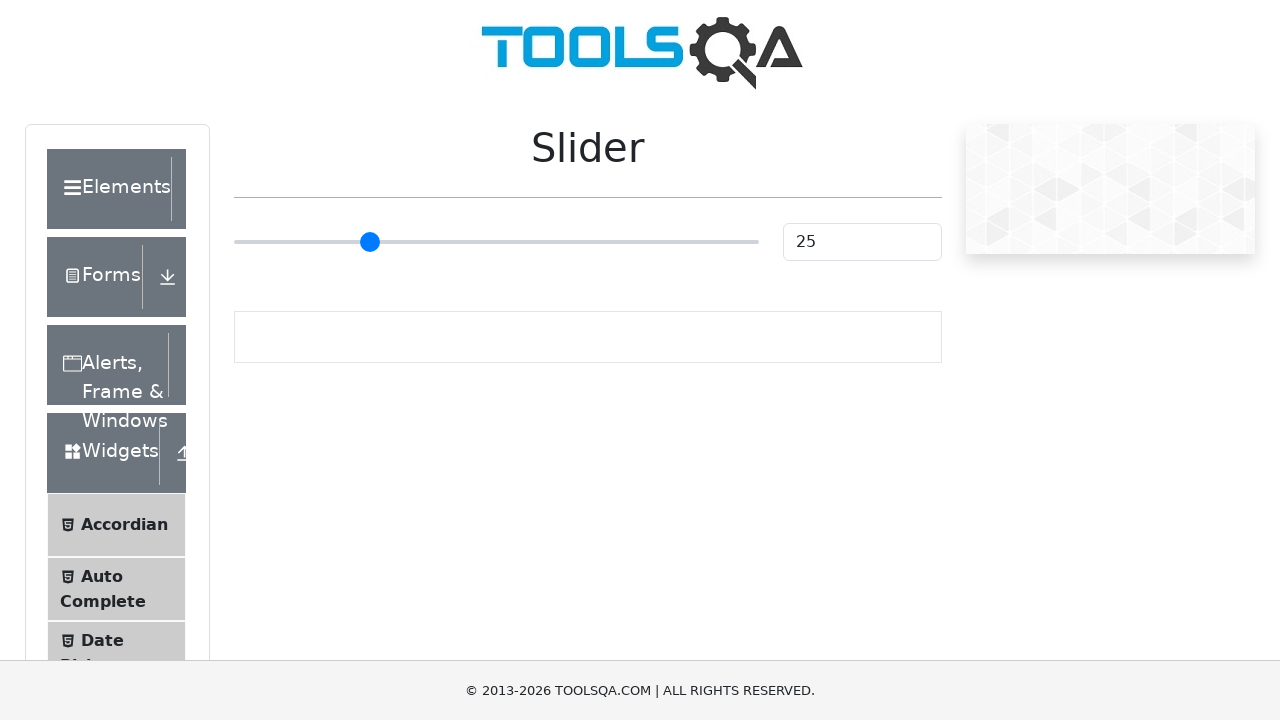

Scrolled slider into view
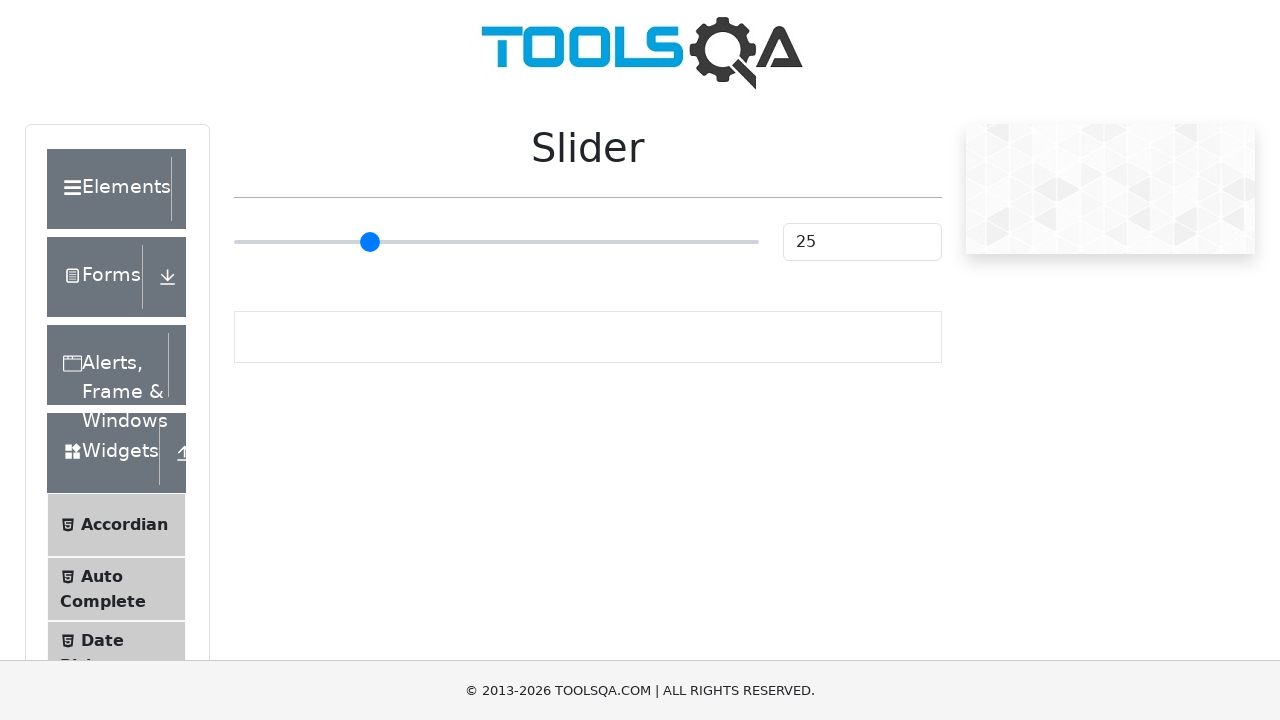

Clicked on slider element at (496, 242) on xpath=//input[contains(@class,'range-slider')]
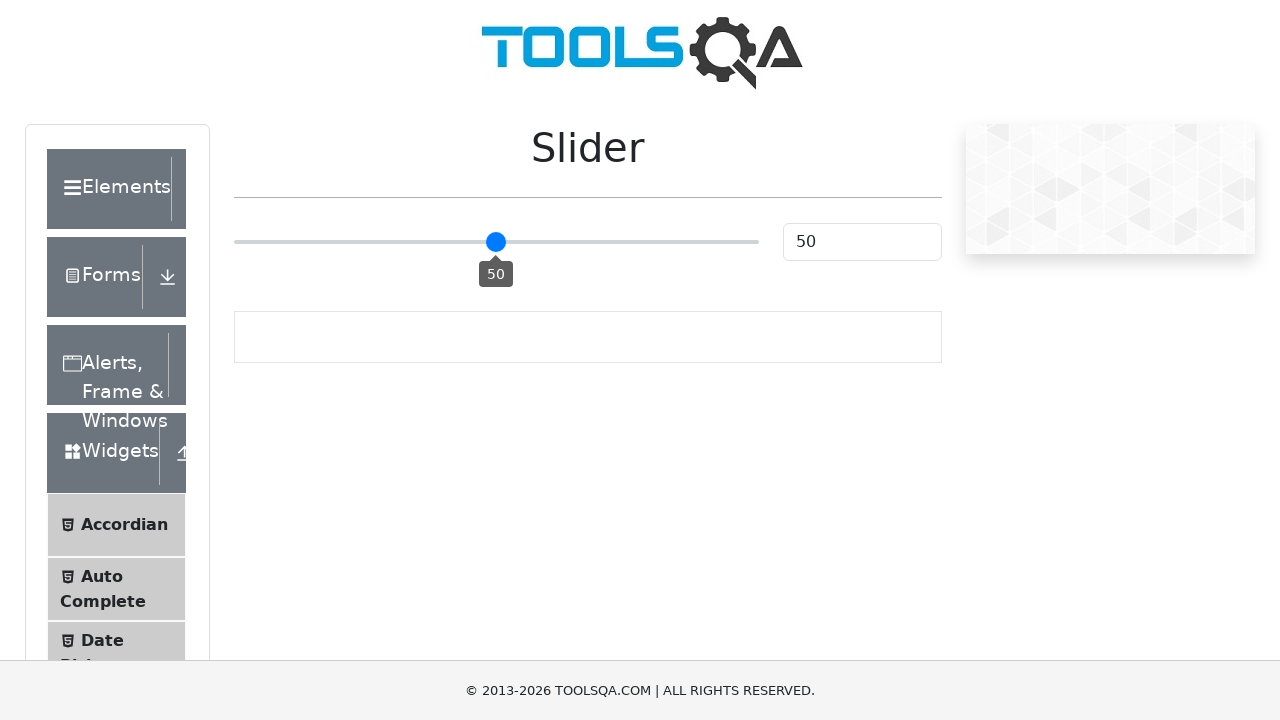

Retrieved current slider value: 50
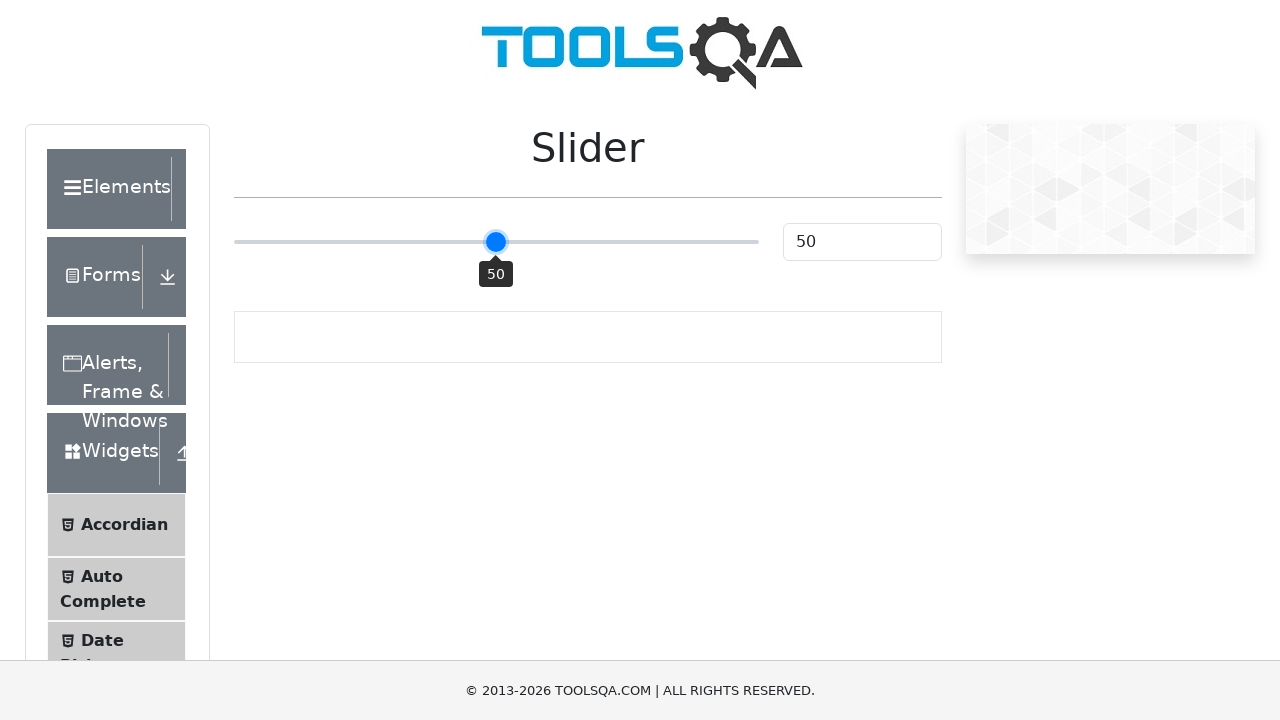

Pressed ArrowLeft to adjust slider (iteration 1)
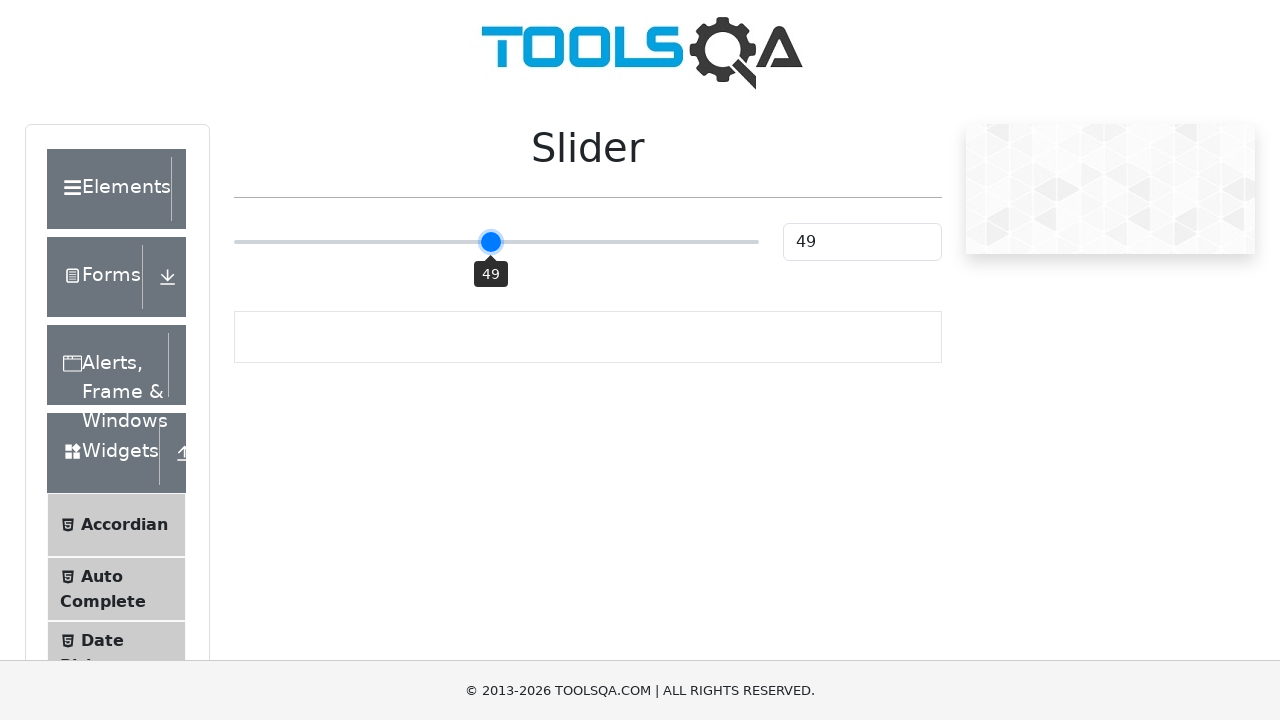

Pressed ArrowLeft to adjust slider (iteration 2)
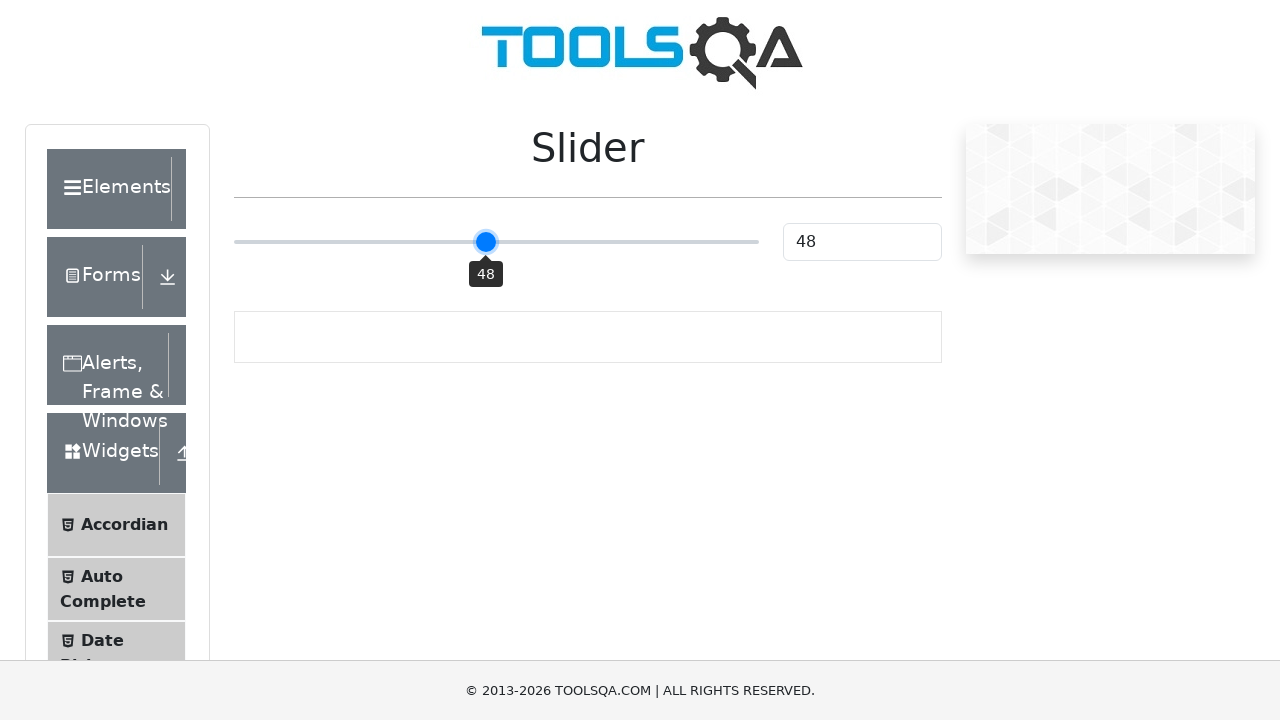

Pressed ArrowLeft to adjust slider (iteration 3)
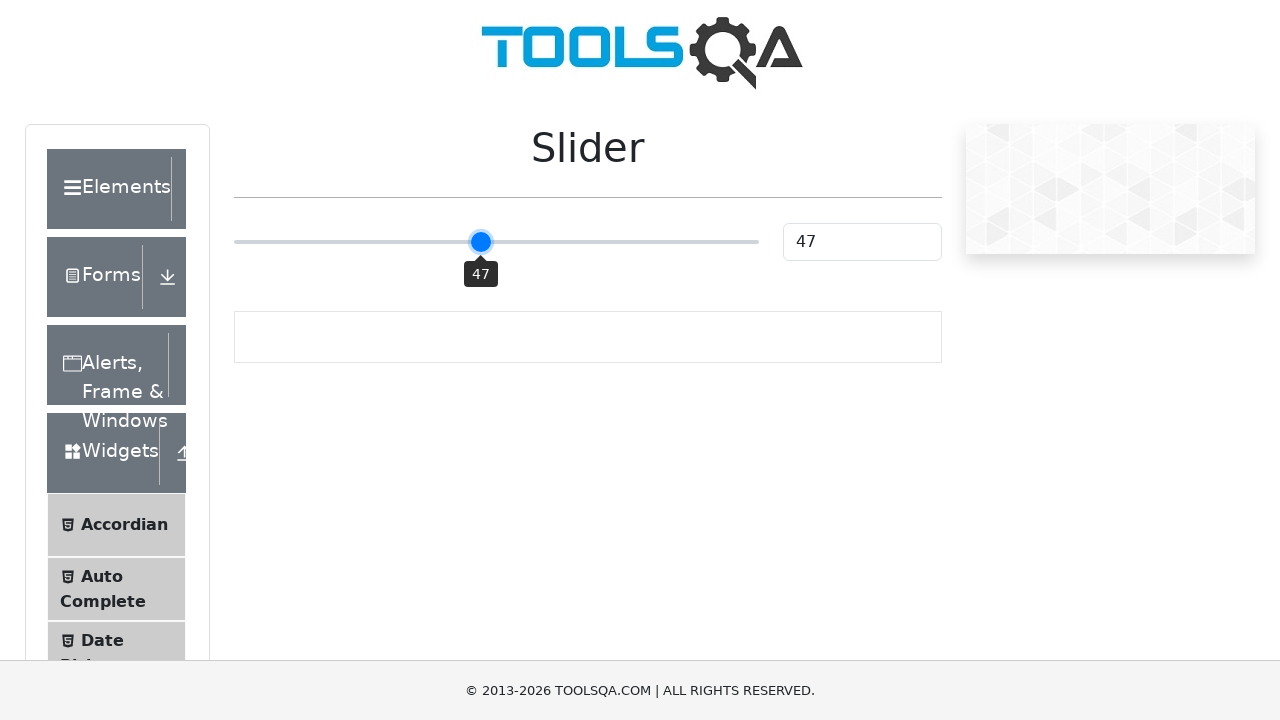

Pressed ArrowLeft to adjust slider (iteration 4)
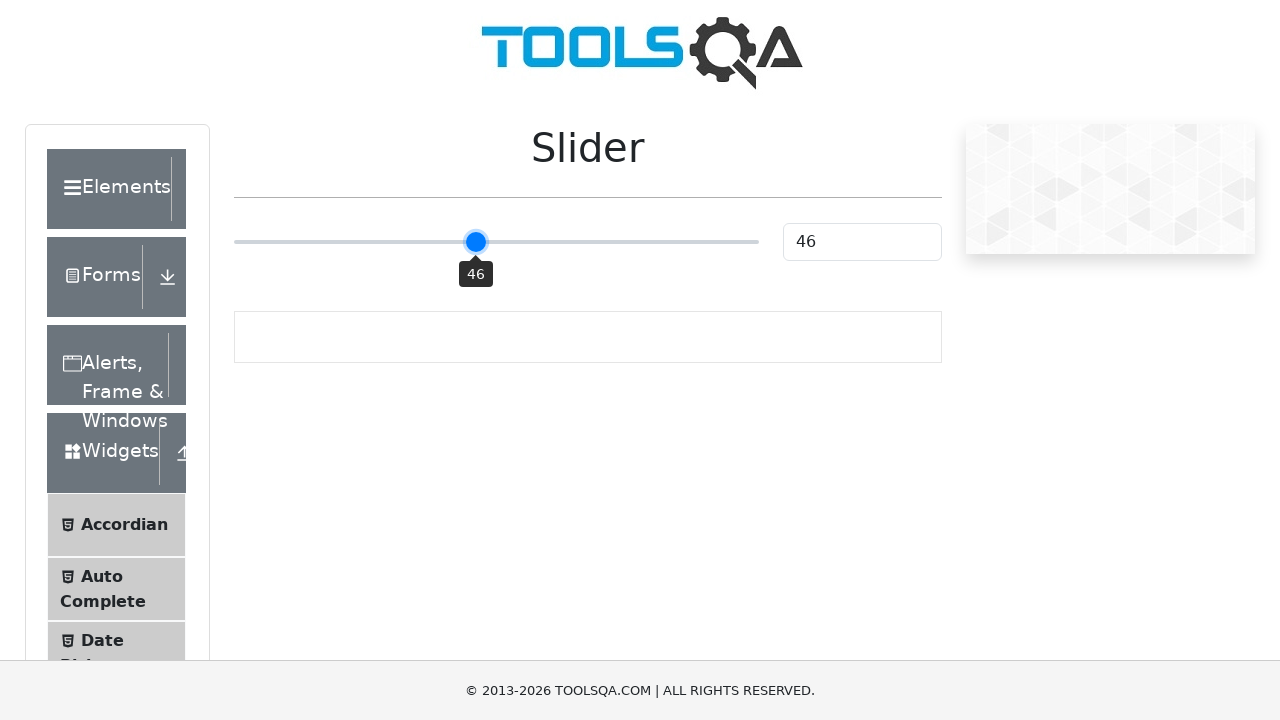

Pressed ArrowLeft to adjust slider (iteration 5)
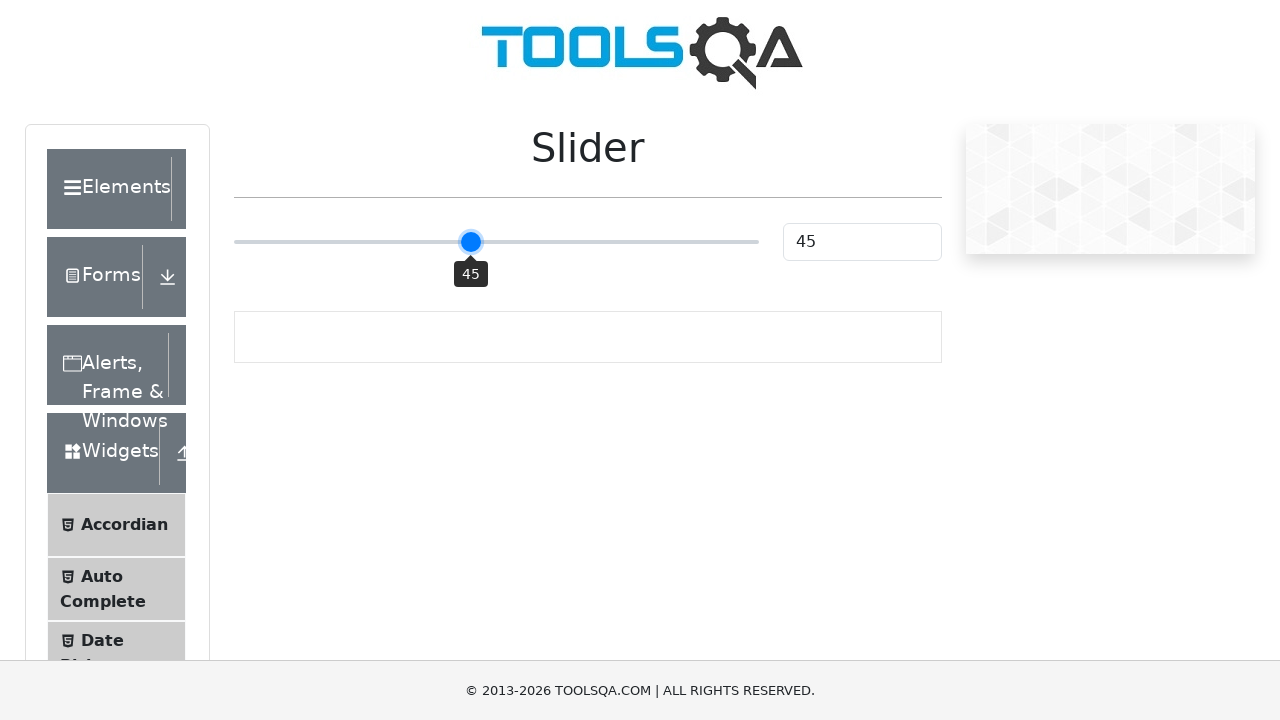

Pressed ArrowLeft to adjust slider (iteration 6)
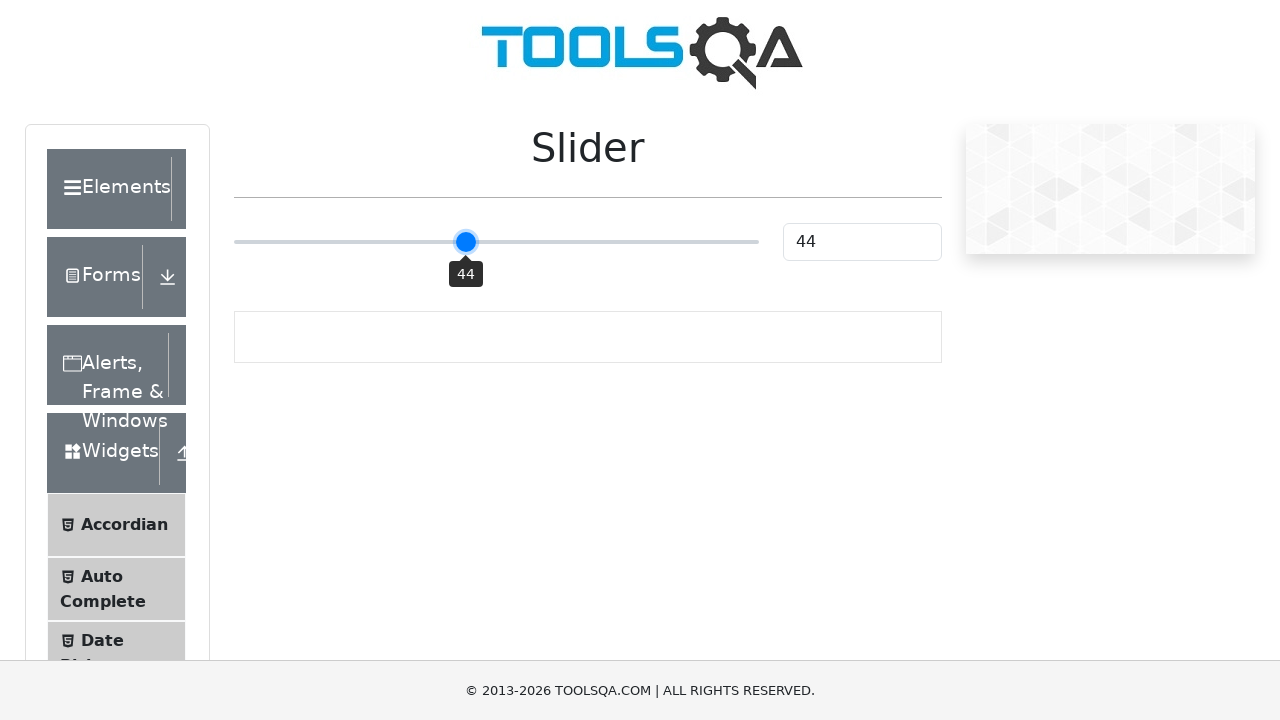

Pressed ArrowLeft to adjust slider (iteration 7)
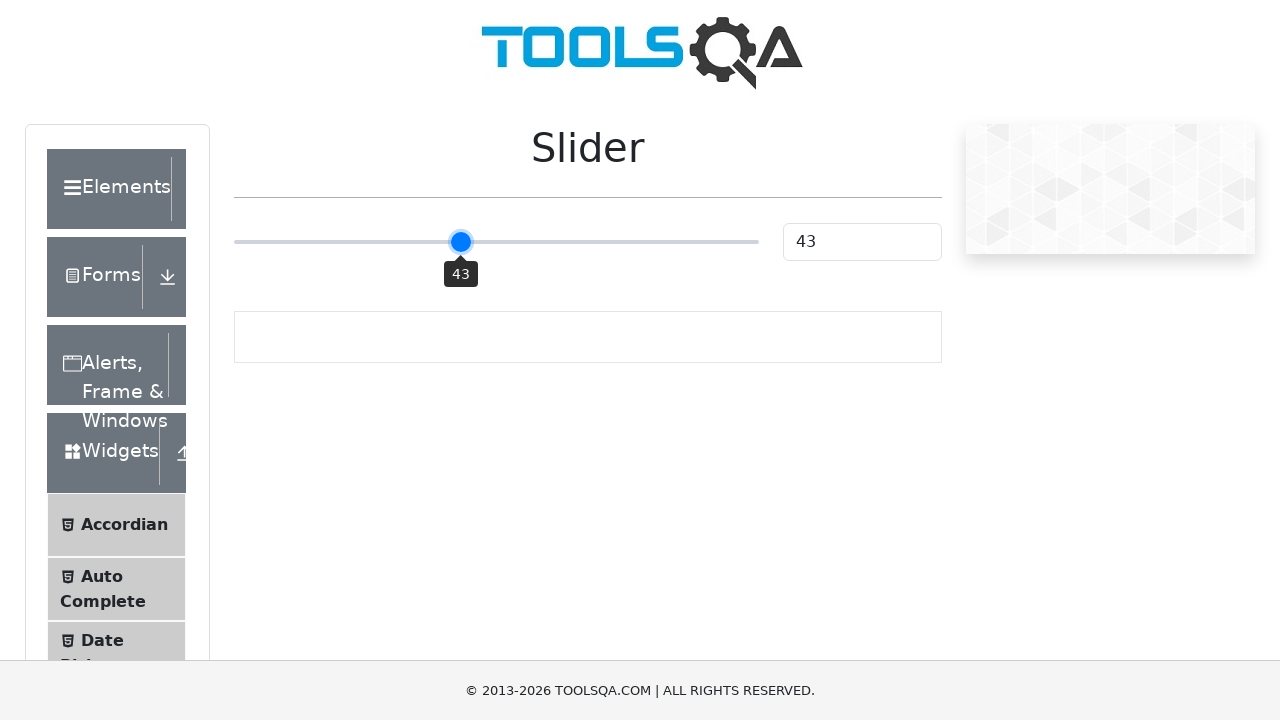

Pressed ArrowLeft to adjust slider (iteration 8)
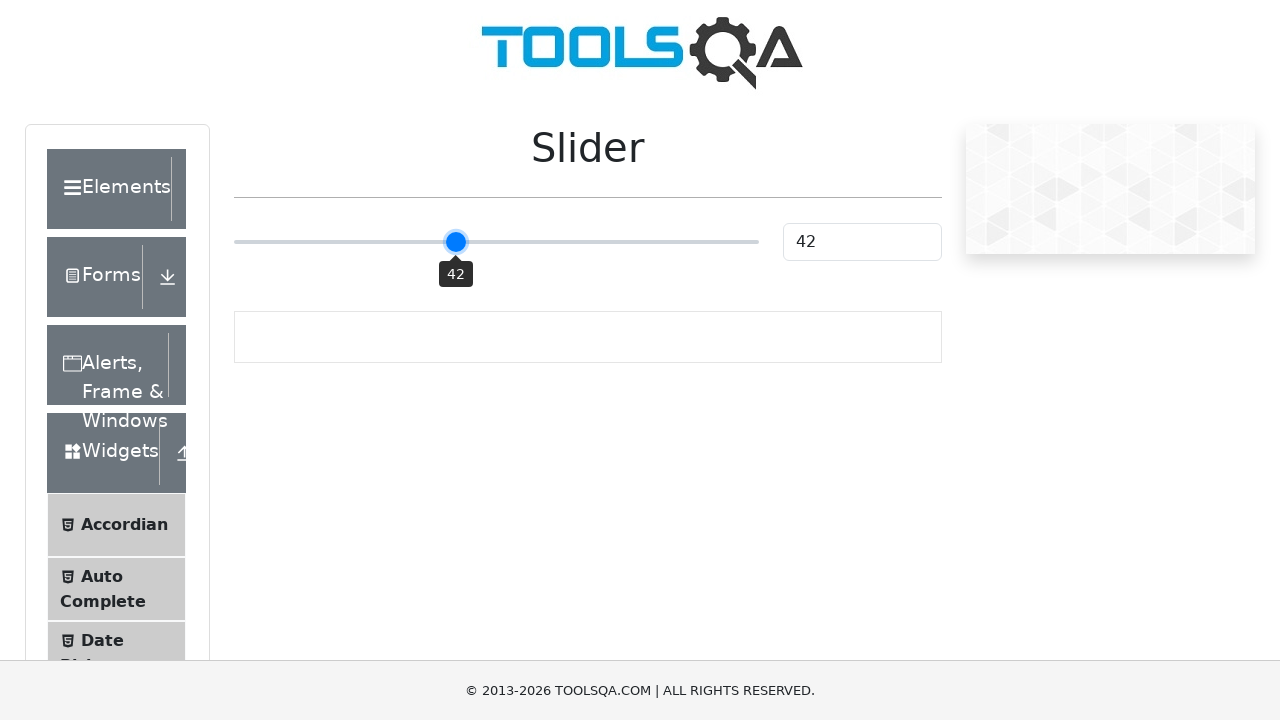

Pressed ArrowLeft to adjust slider (iteration 9)
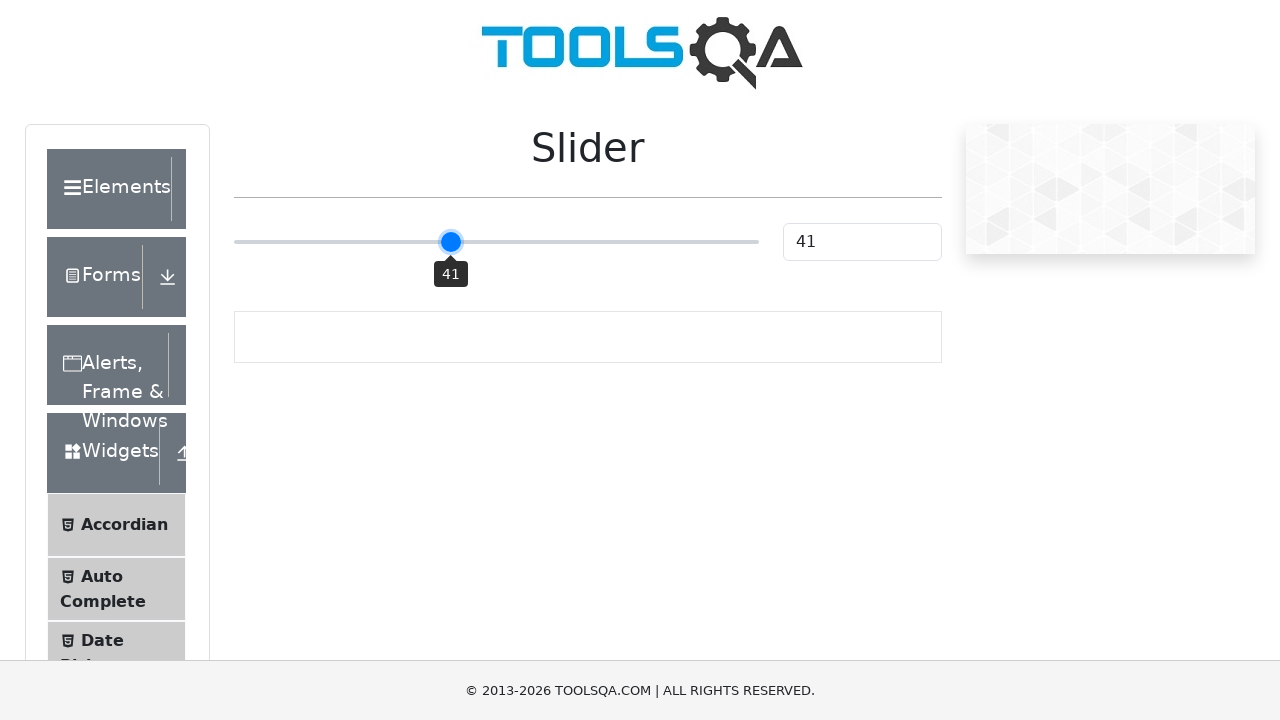

Pressed ArrowLeft to adjust slider (iteration 10)
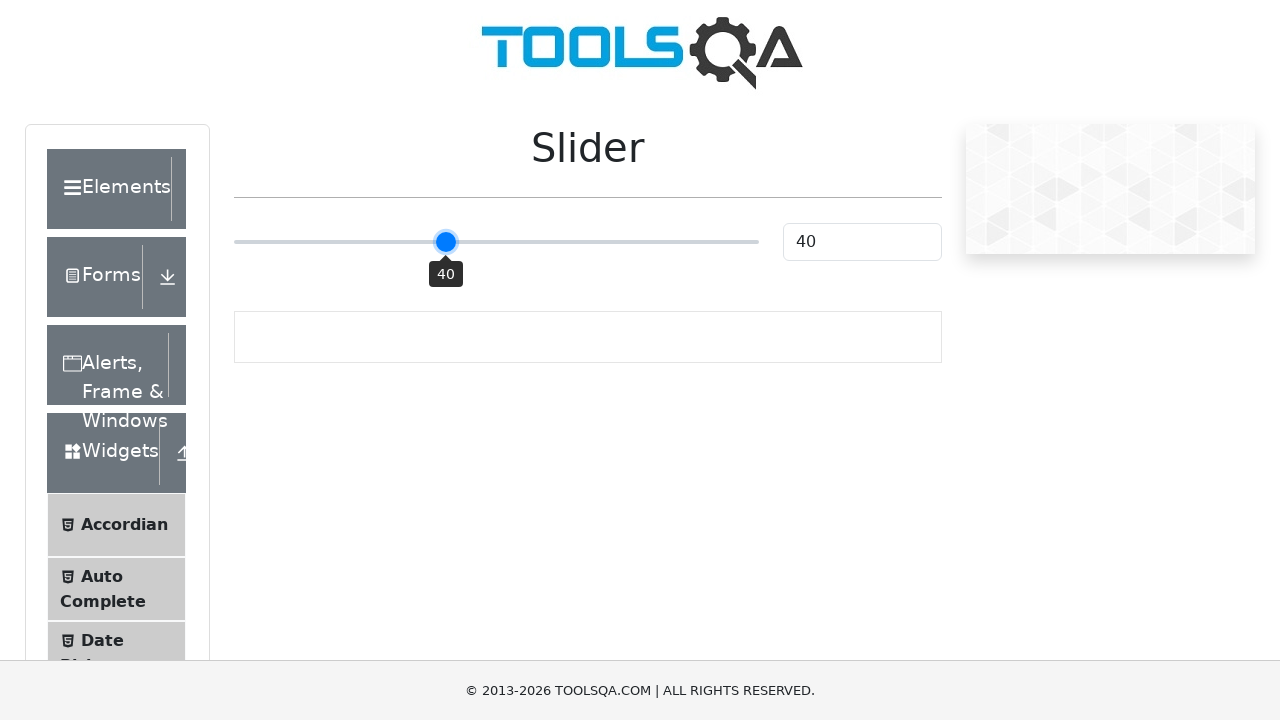

Pressed ArrowLeft to adjust slider (iteration 11)
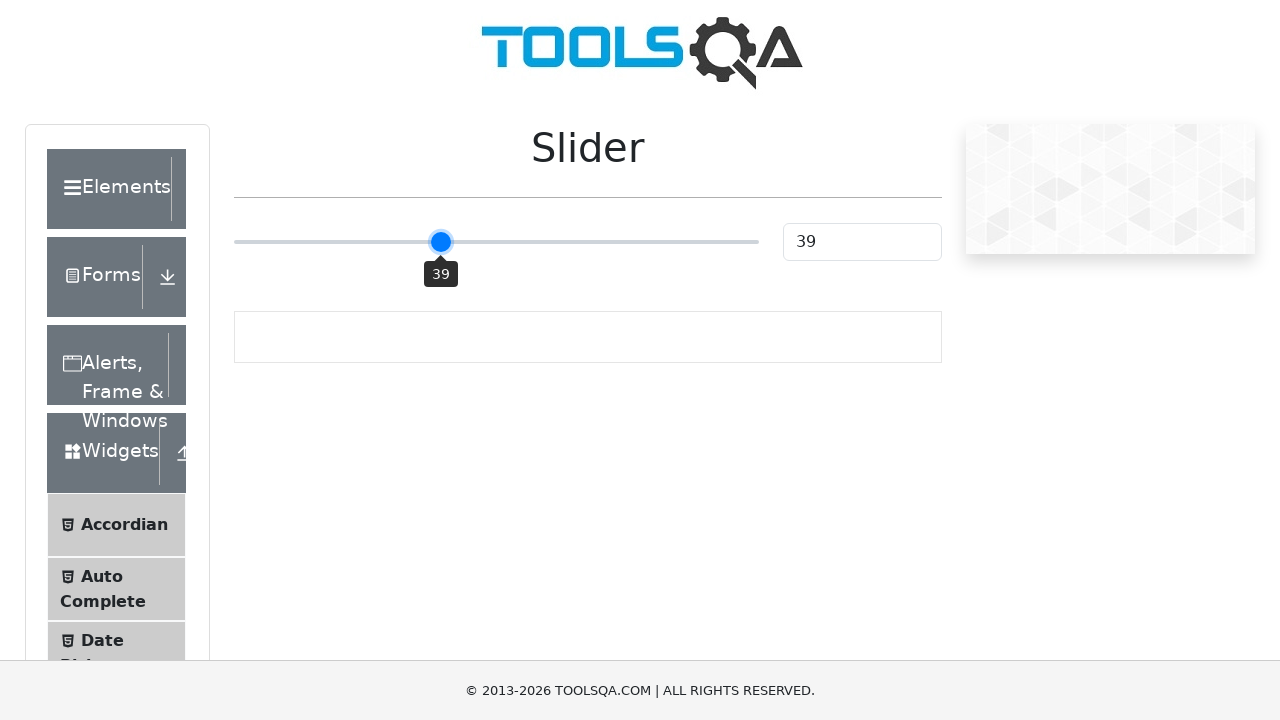

Pressed ArrowLeft to adjust slider (iteration 12)
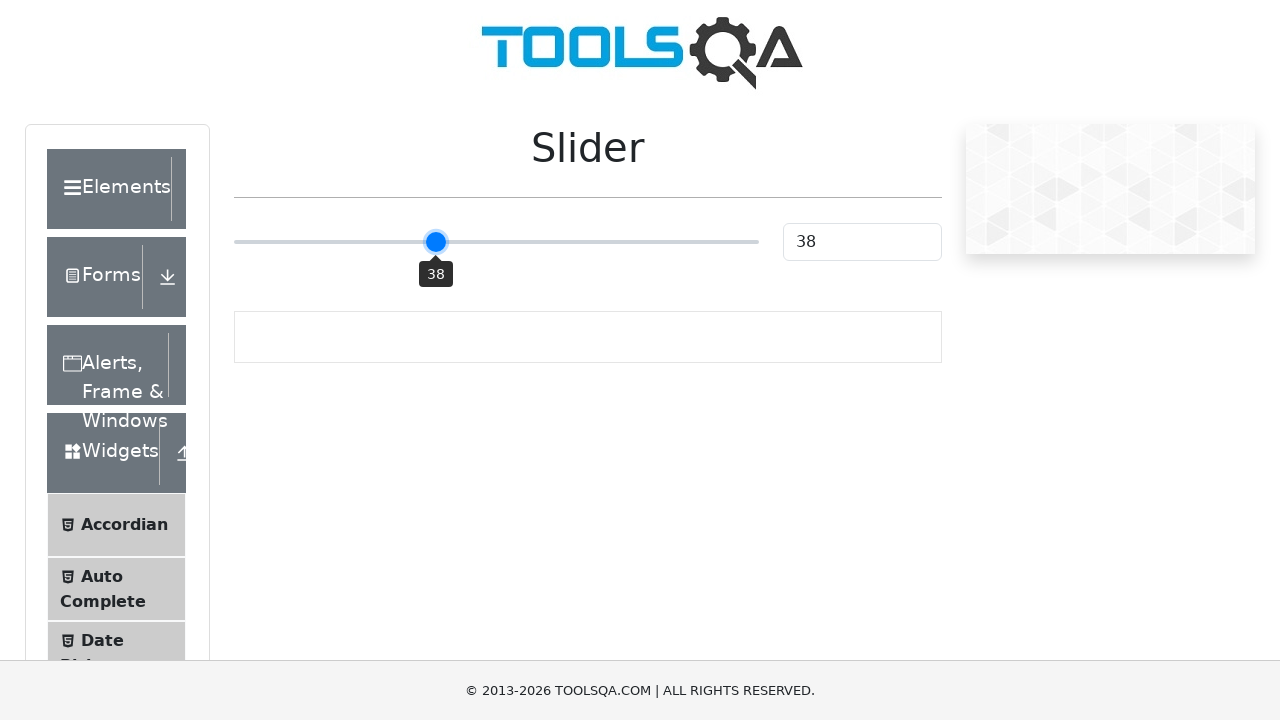

Pressed ArrowLeft to adjust slider (iteration 13)
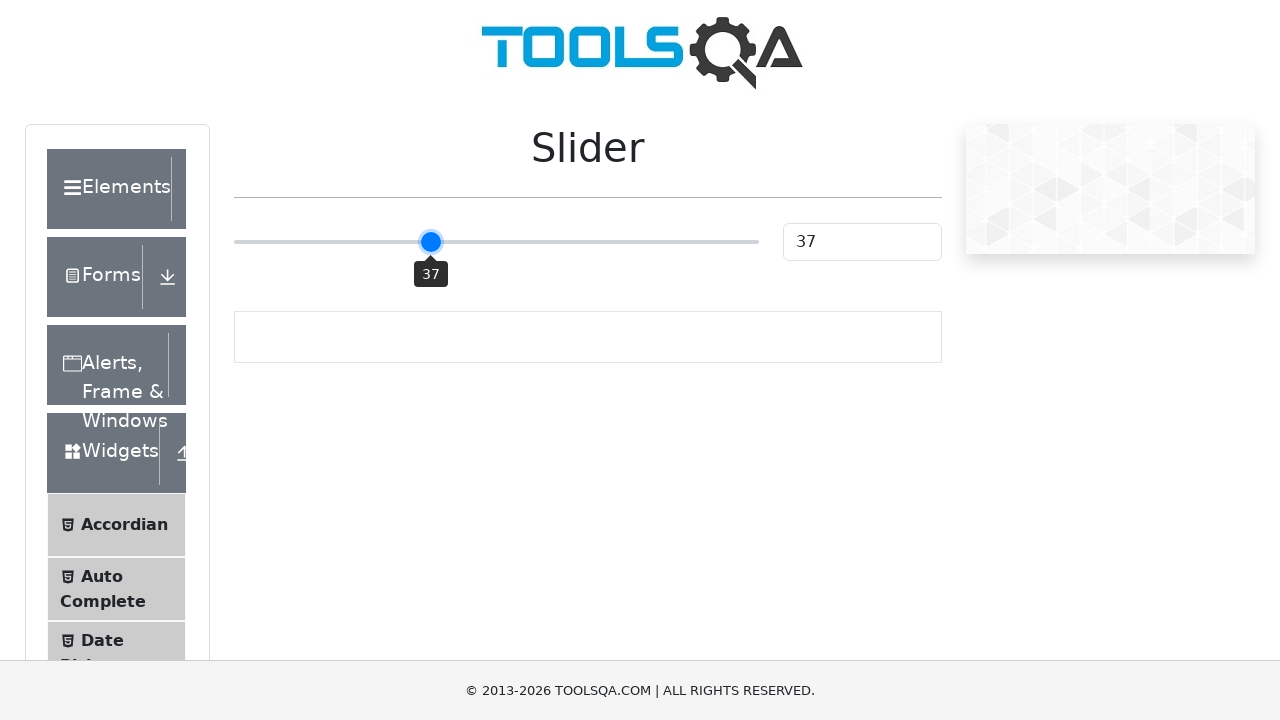

Pressed ArrowLeft to adjust slider (iteration 14)
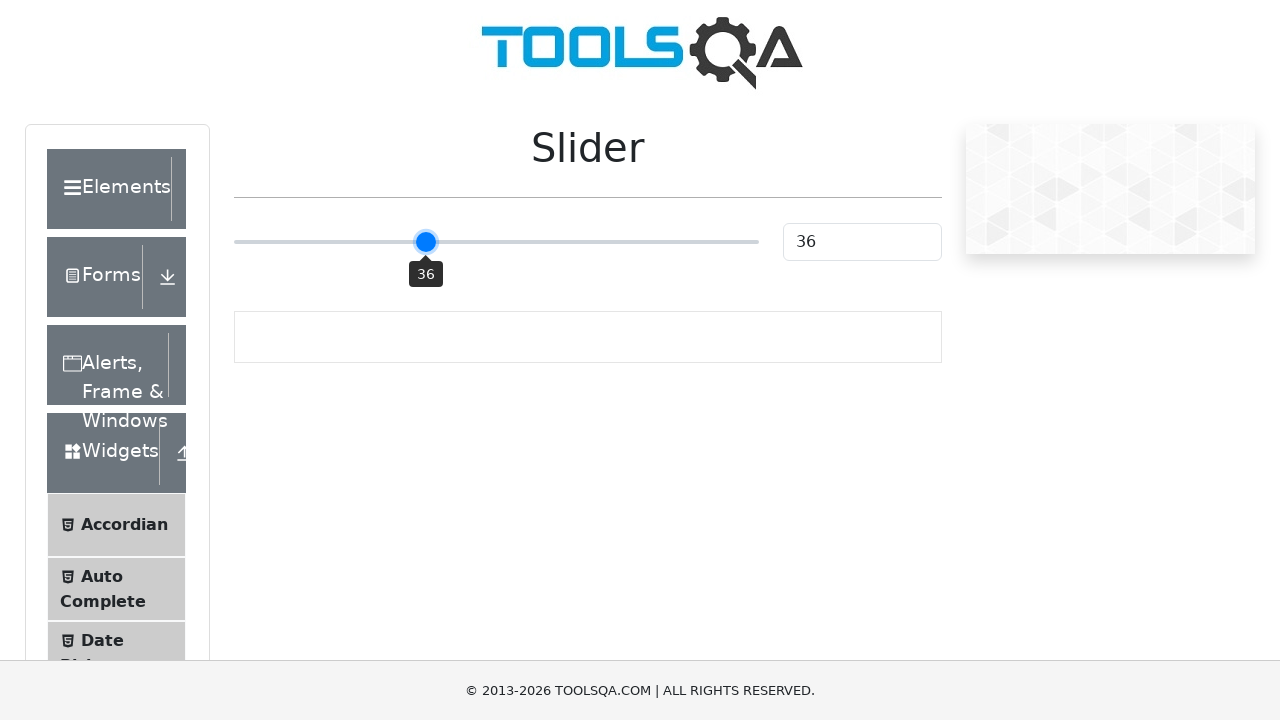

Pressed ArrowLeft to adjust slider (iteration 15)
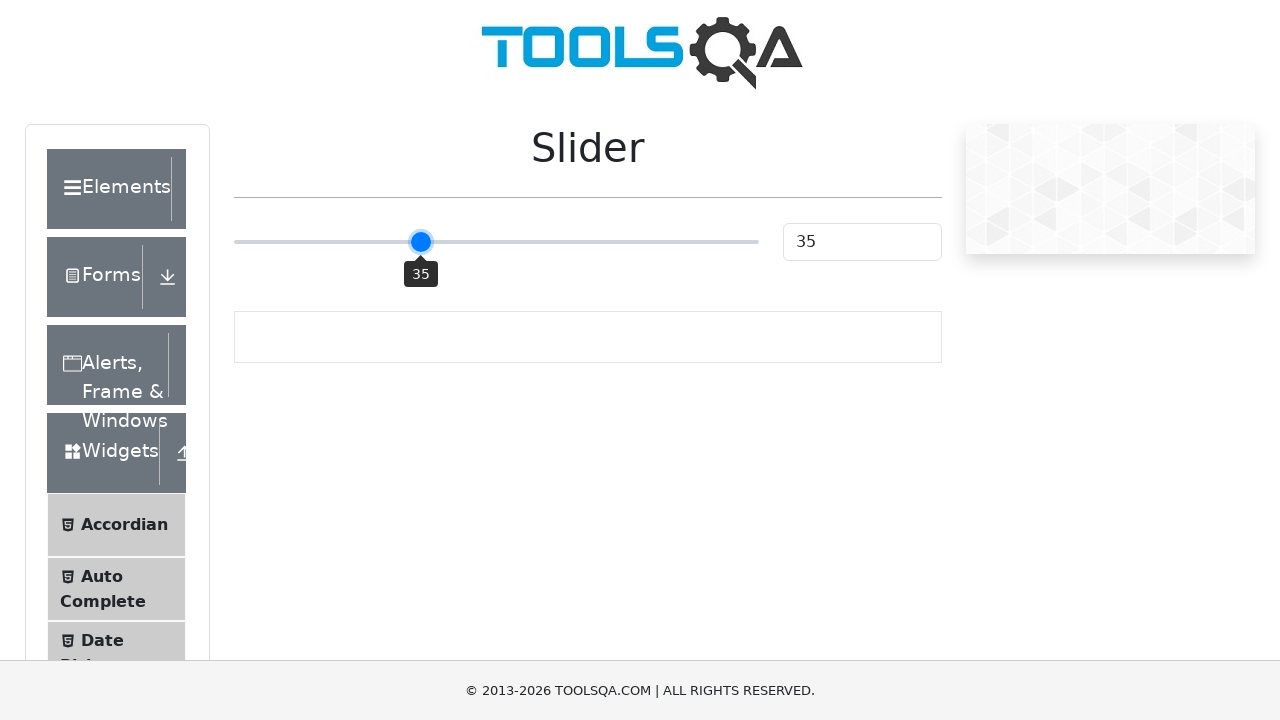

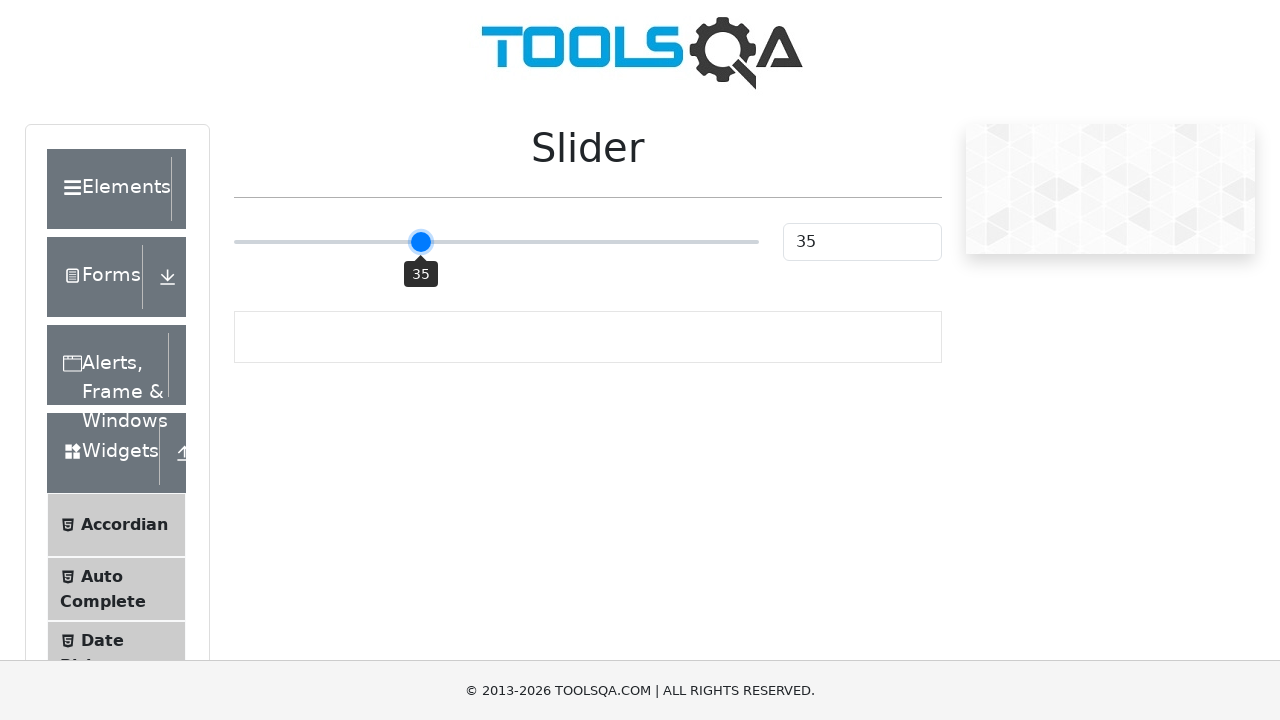